Tests checkbox functionality on a registration page by verifying its state and clicking it to check it

Starting URL: https://naveenautomationlabs.com/opencart/index.php?route=account/register

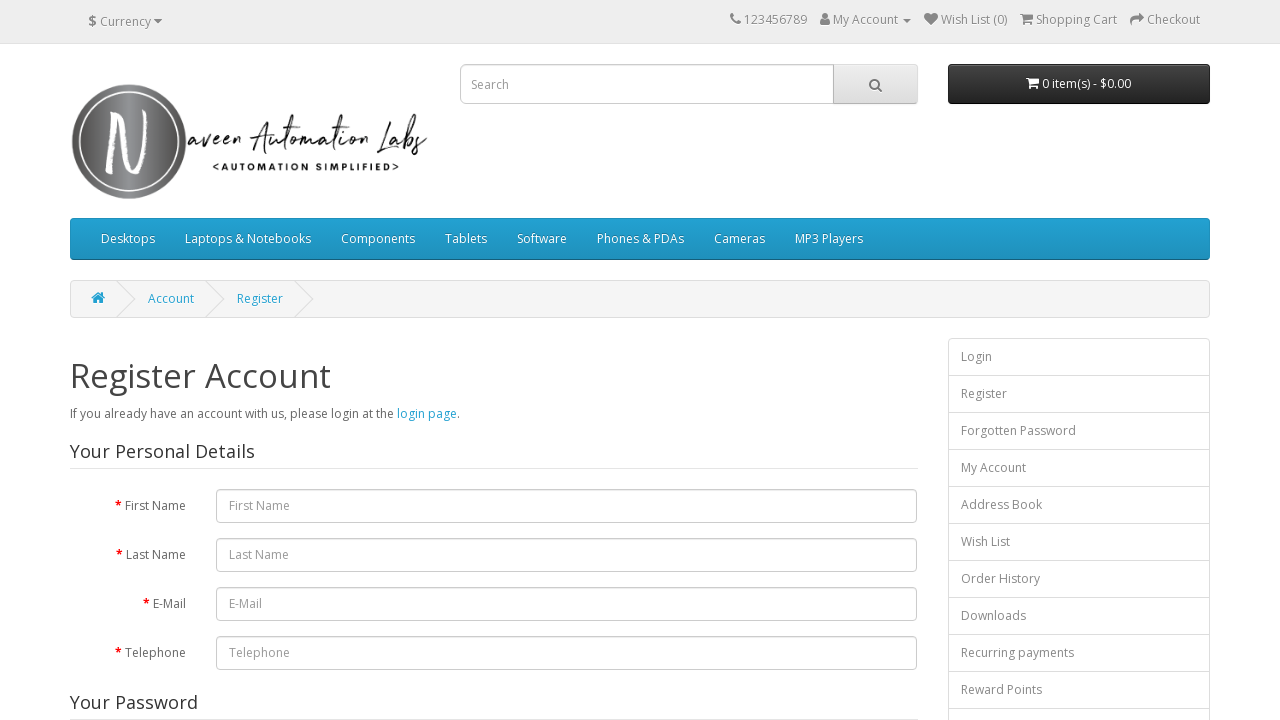

Located the agreement checkbox element
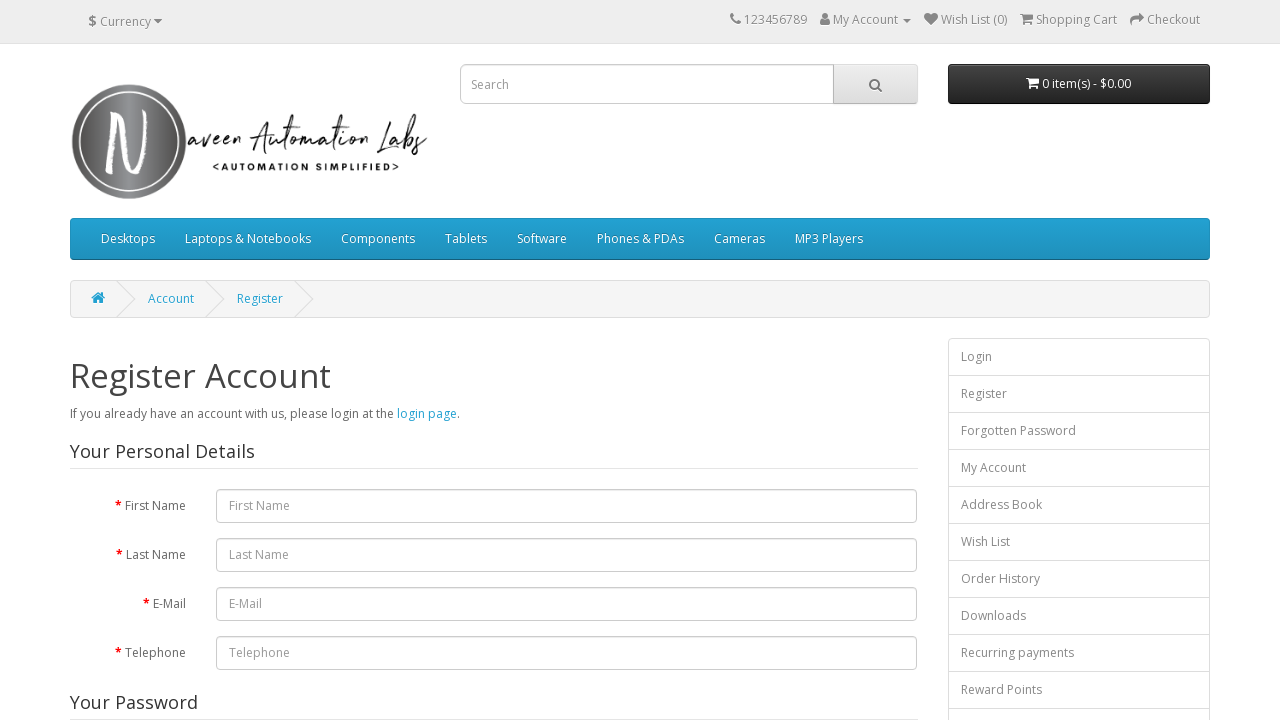

Checked if checkbox is visible
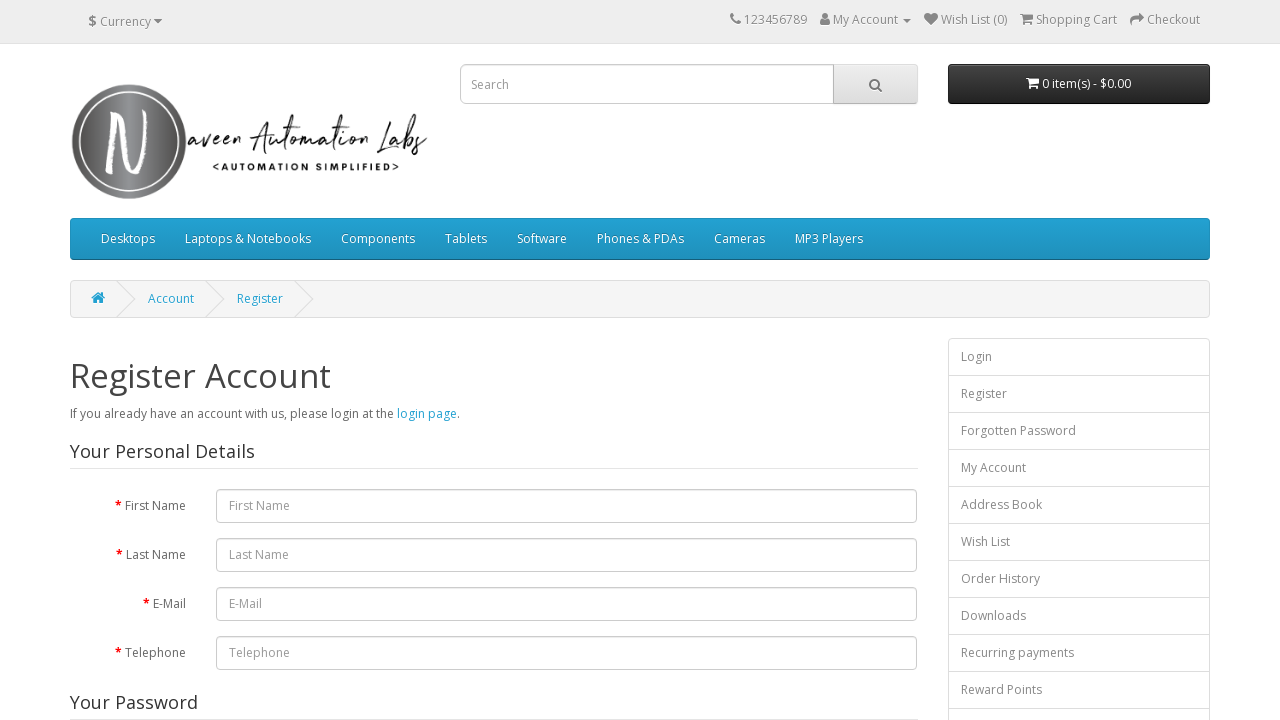

Checked if checkbox is enabled
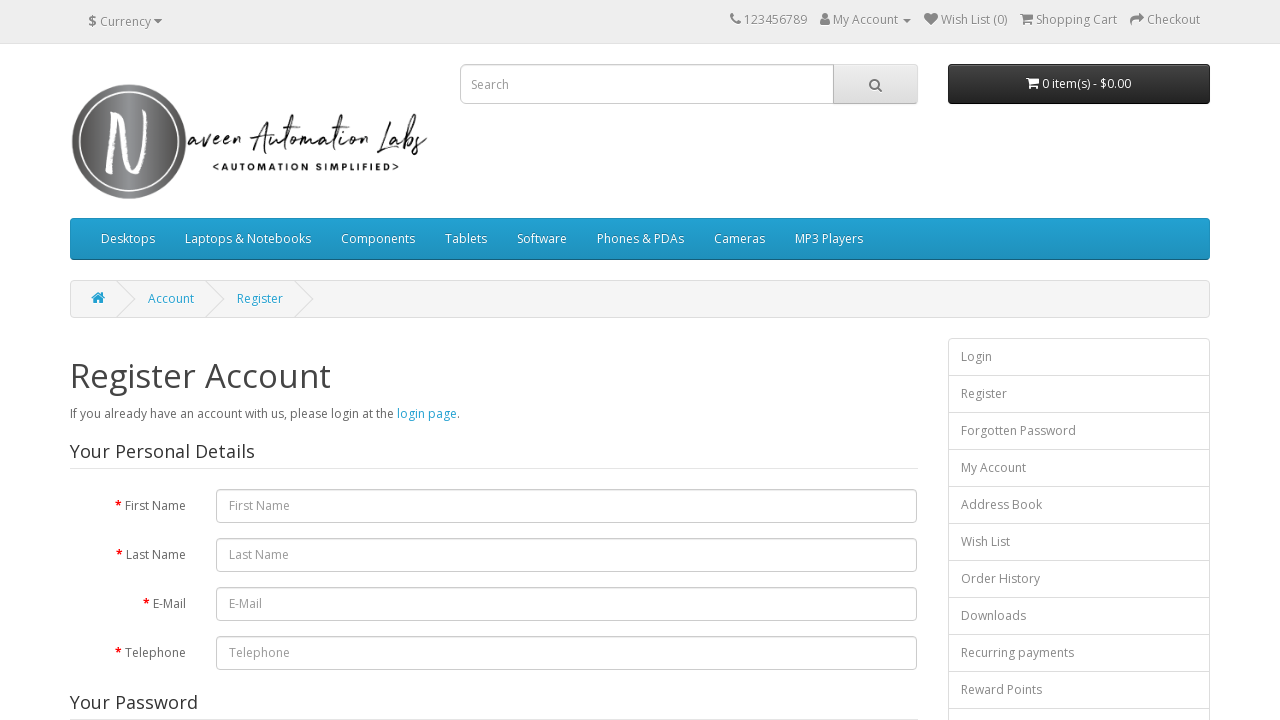

Verified checkbox initial state is unchecked
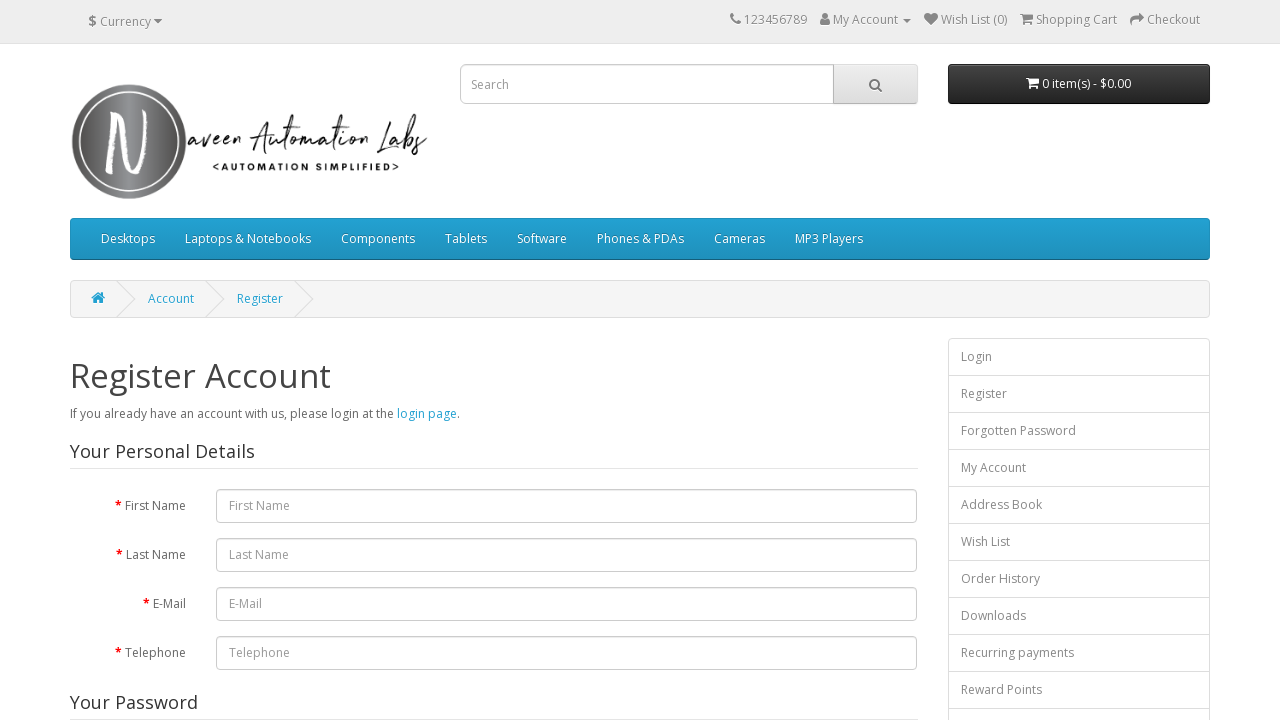

Clicked the agreement checkbox to check it at (825, 424) on input[name='agree']
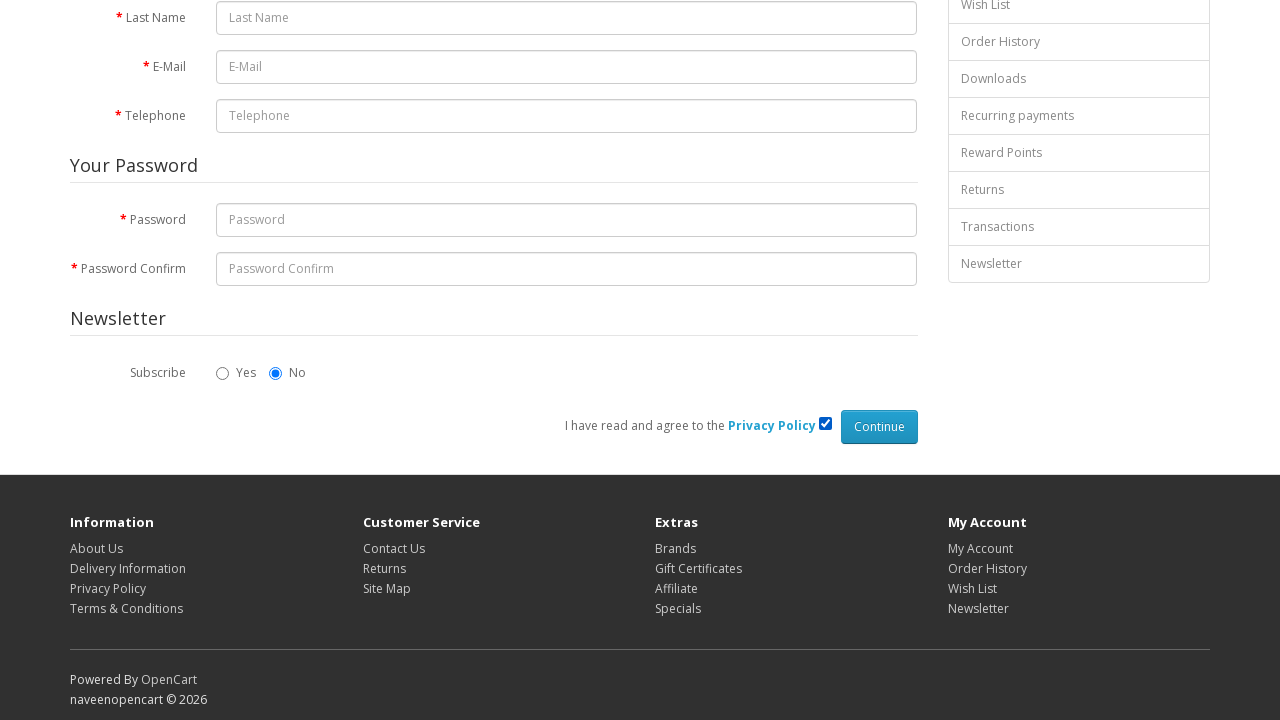

Confirmed checkbox is now checked as expected
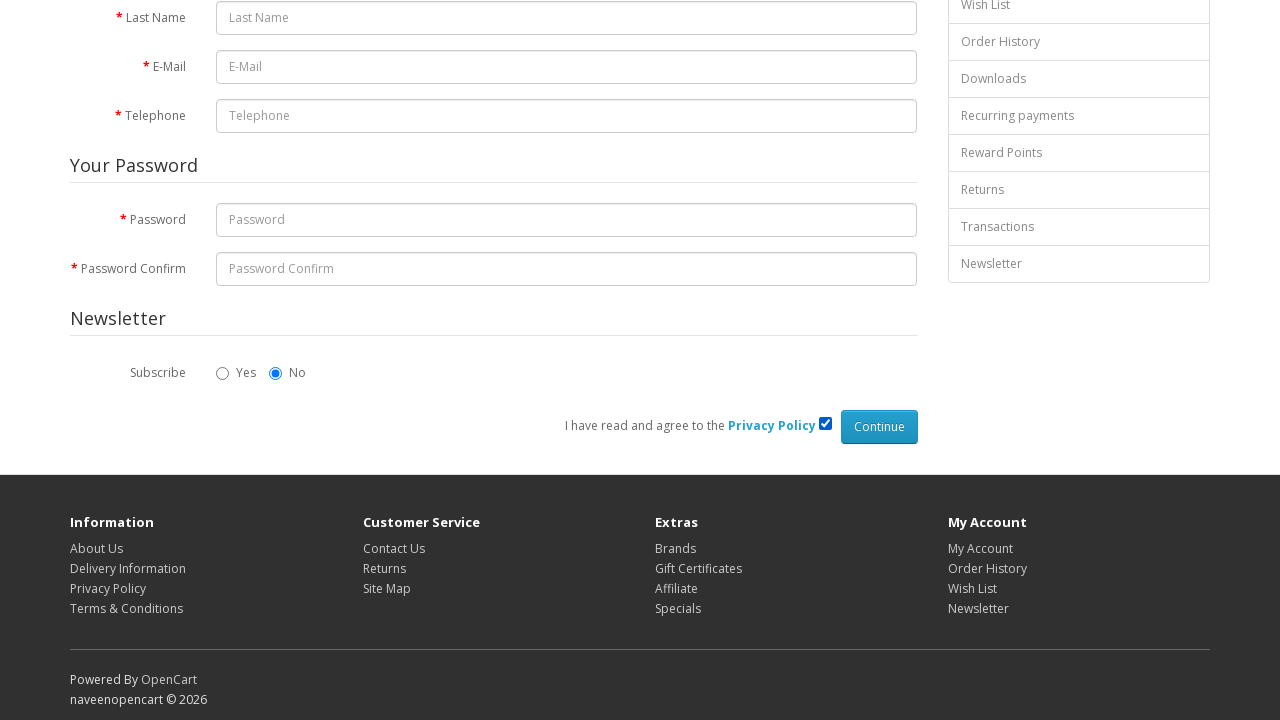

Navigated back from registration page
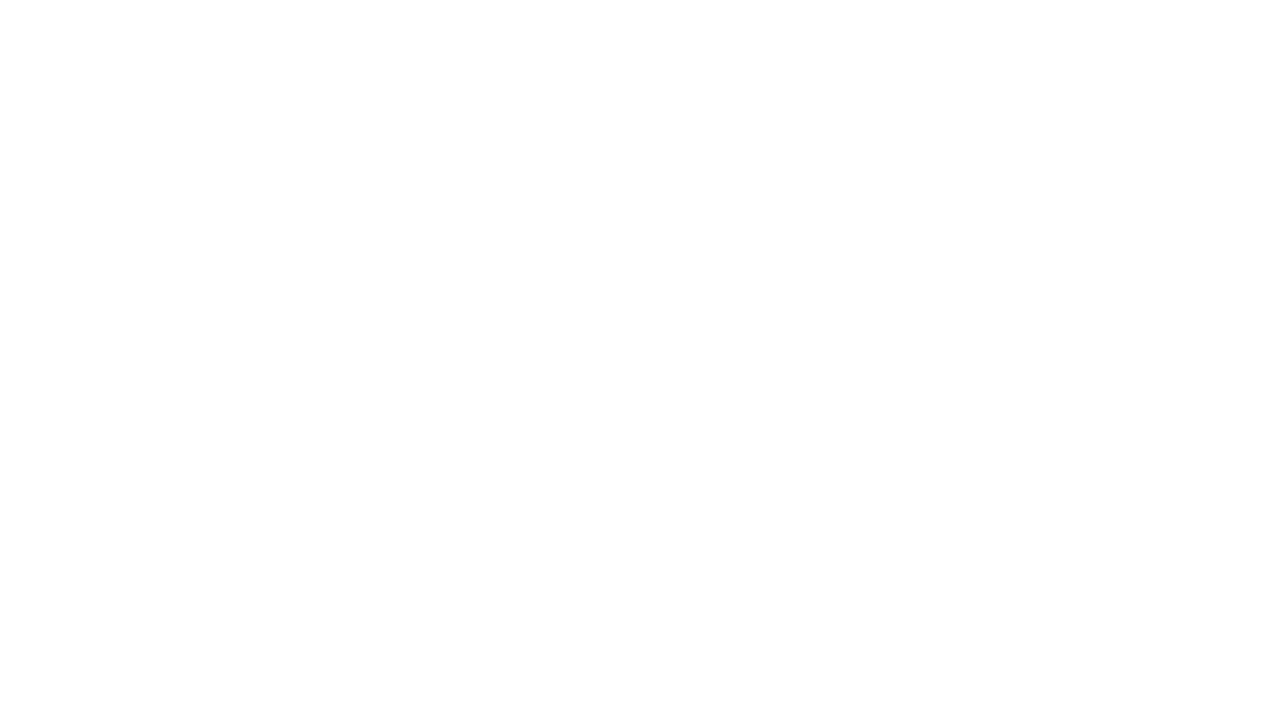

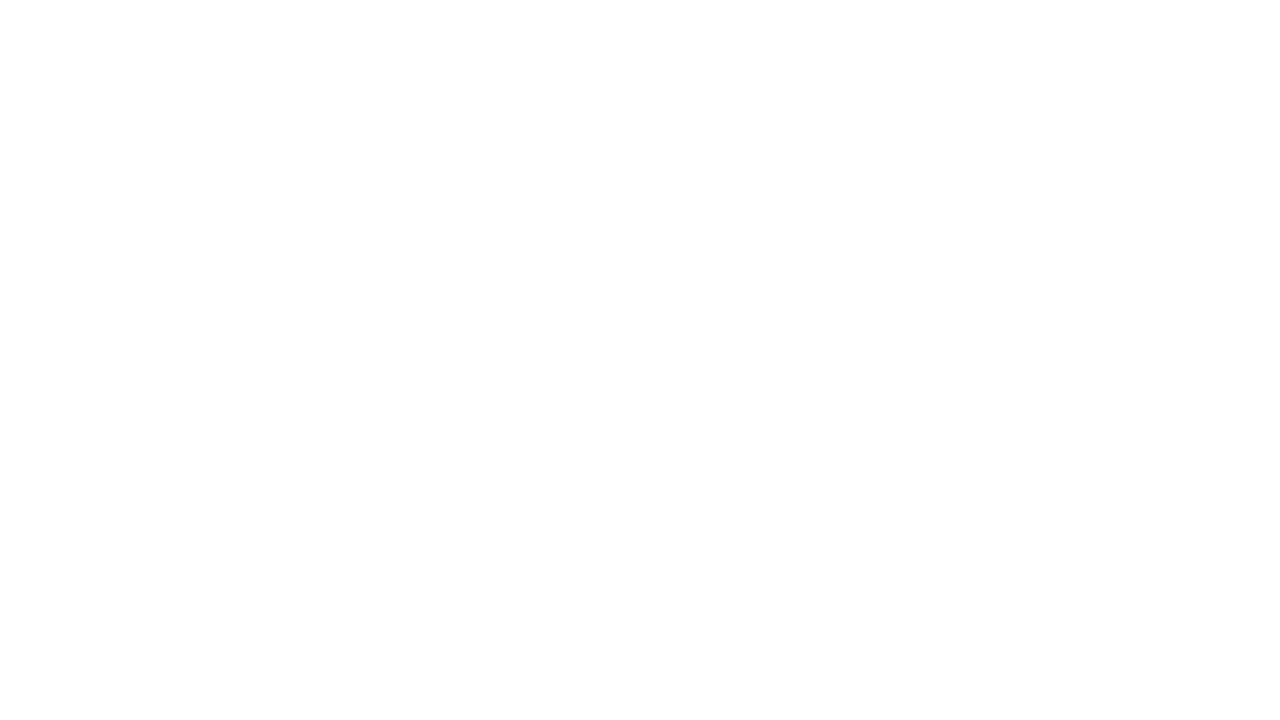